Tests a registration form by filling in required fields (first name, last name, email) and submitting the form, then verifying successful registration message

Starting URL: http://suninjuly.github.io/registration1.html

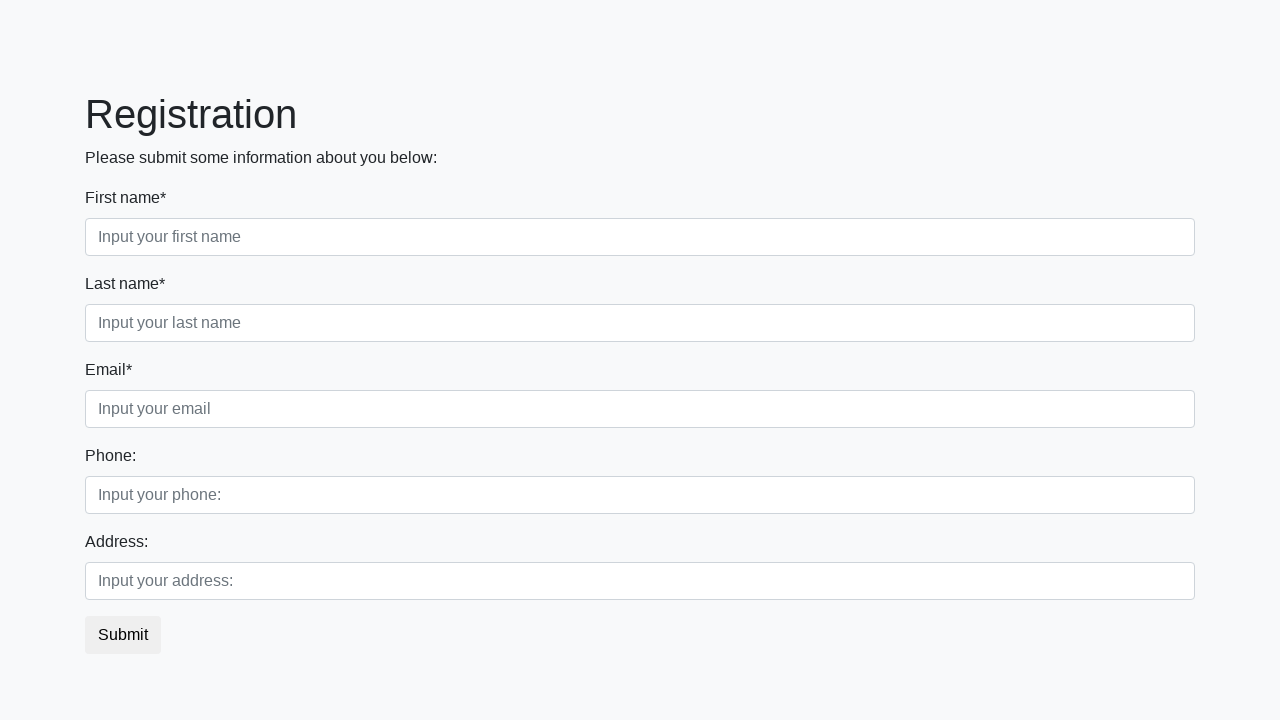

Filled first name field with 'John' on //input[@placeholder='Input your first name' and @required]
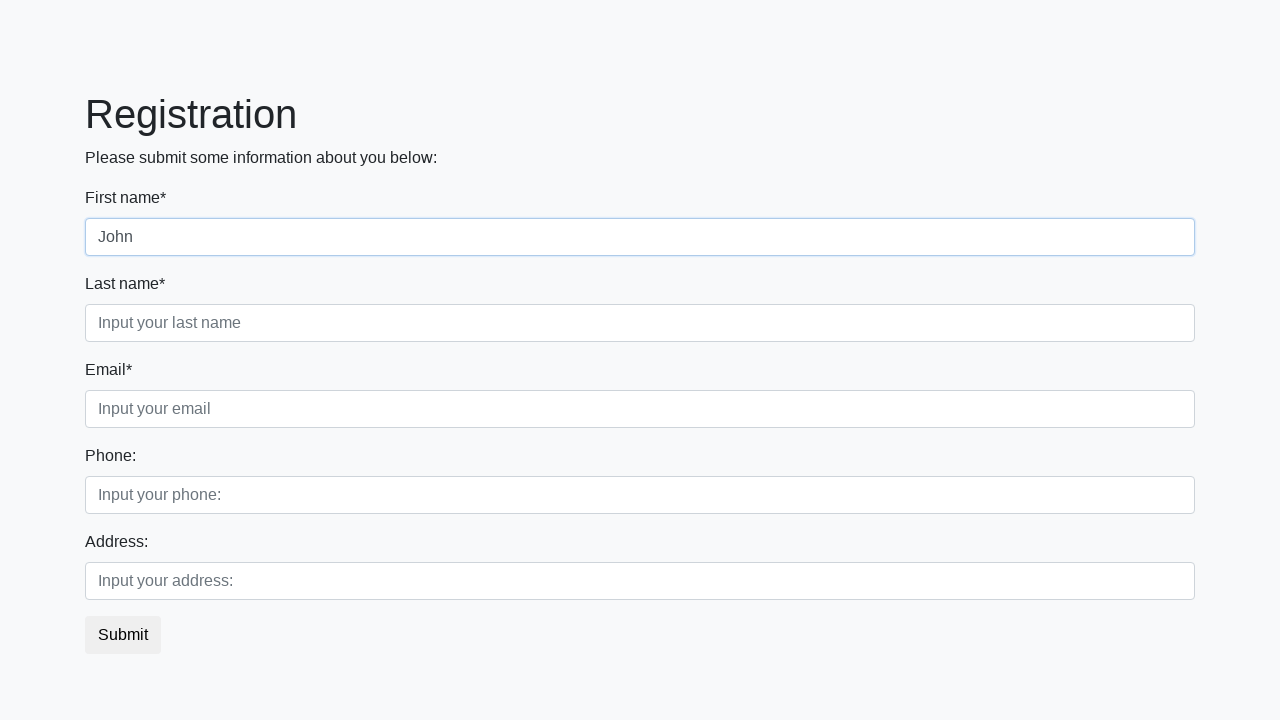

Filled last name field with 'Doe' on //input[@placeholder='Input your last name' and @required]
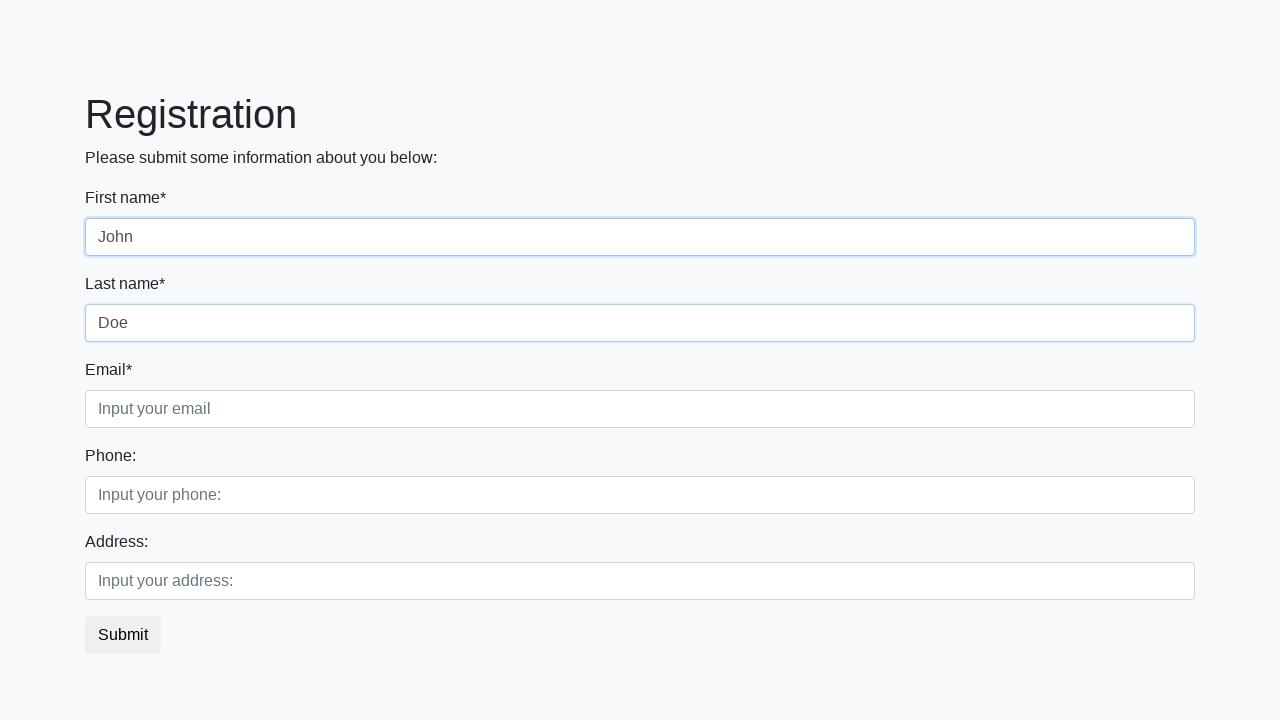

Filled email field with 'john.doe@example.com' on //input[@placeholder='Input your email' and @required]
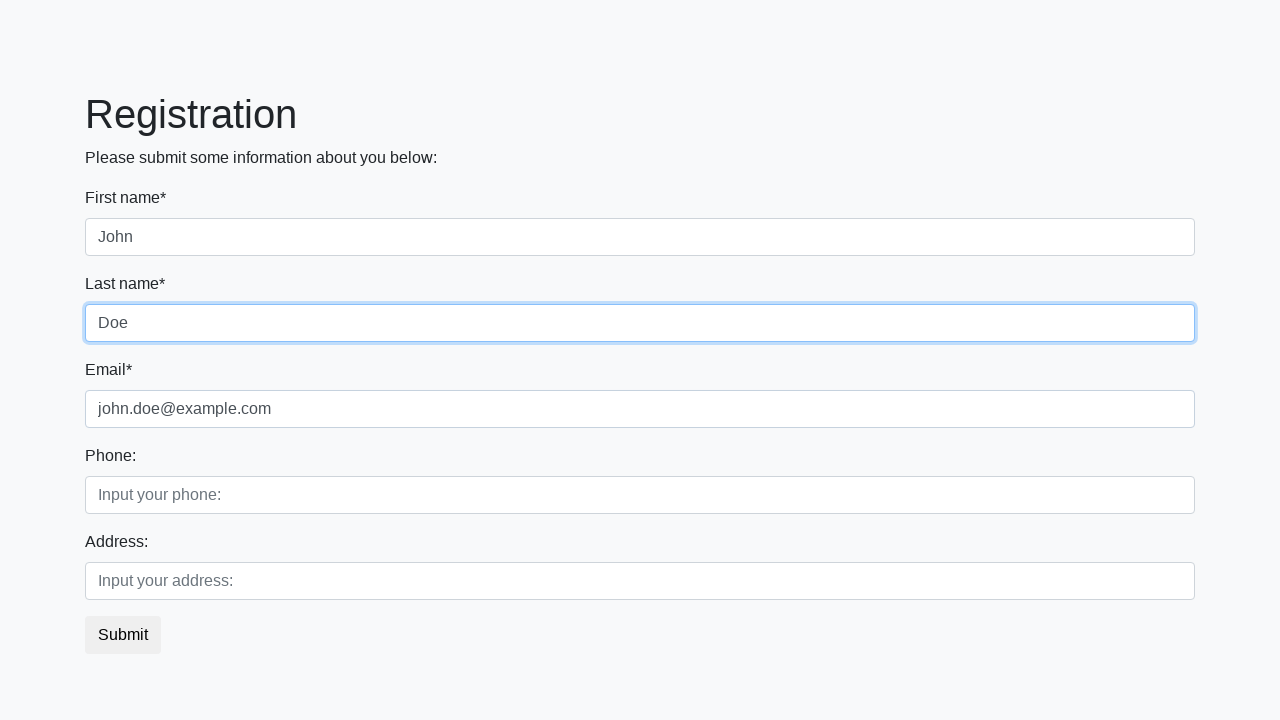

Clicked submit button to register at (123, 635) on button.btn
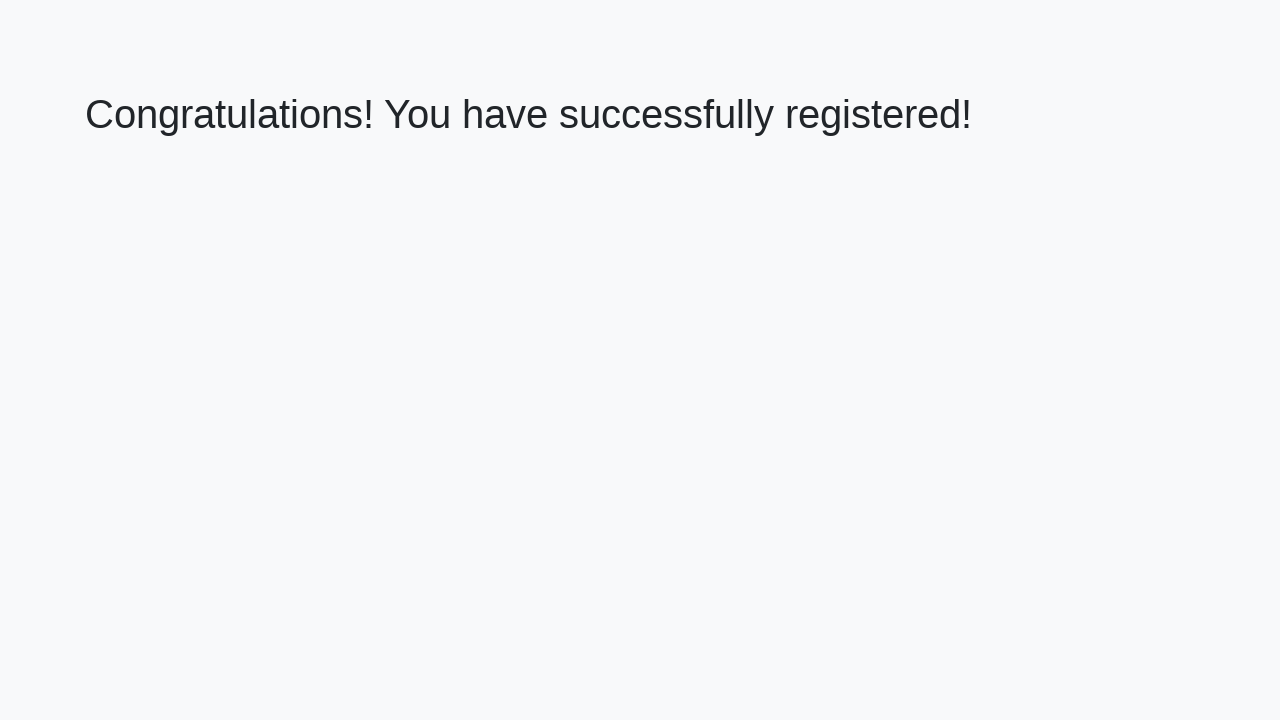

Success message heading loaded
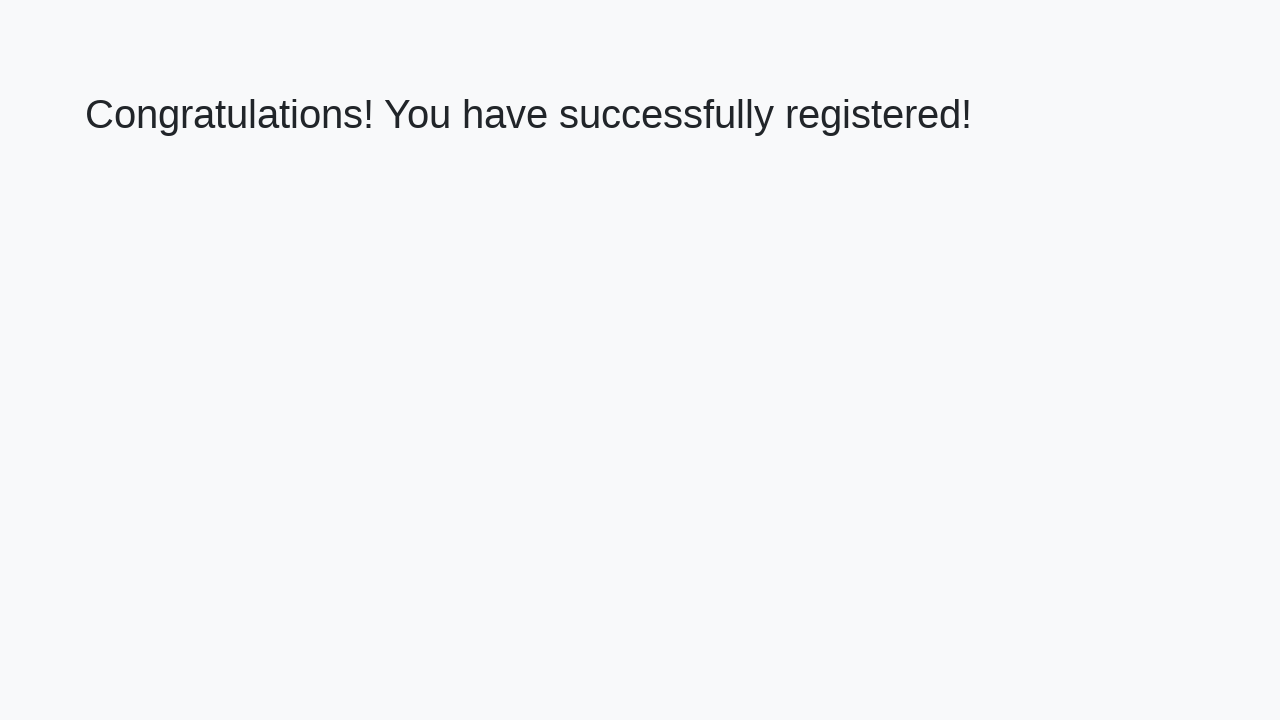

Retrieved success message text
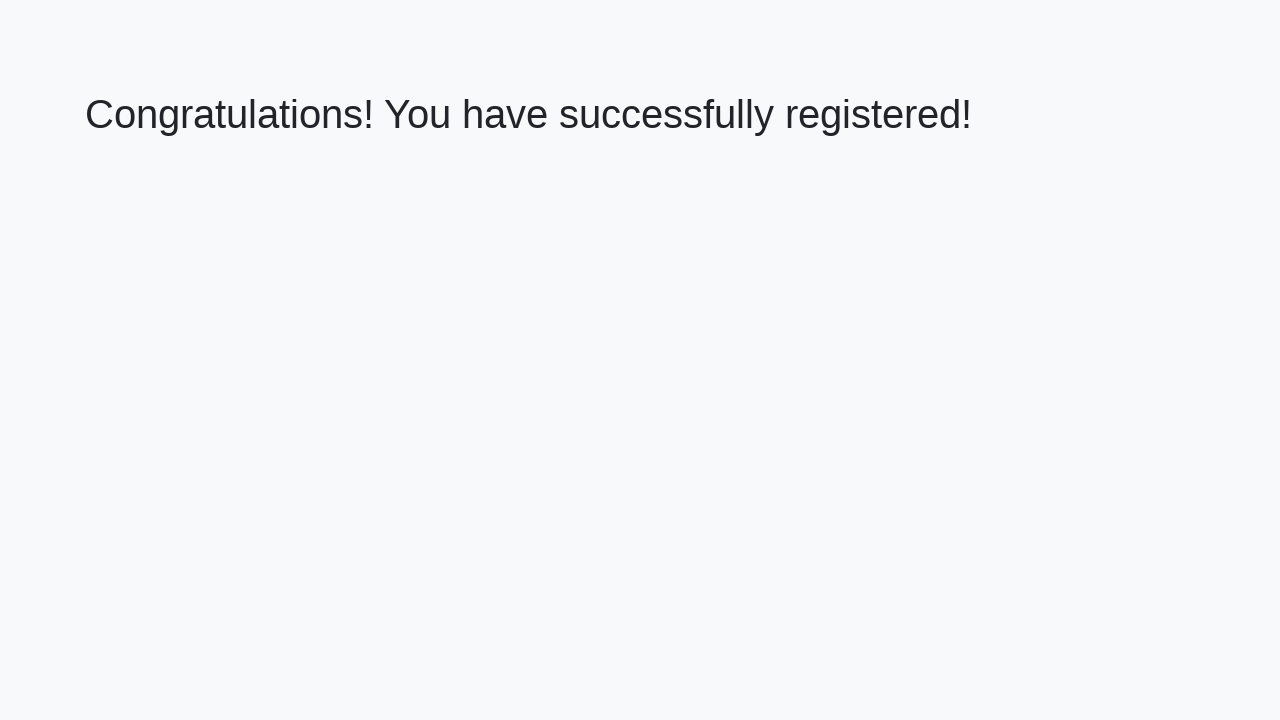

Verified successful registration message
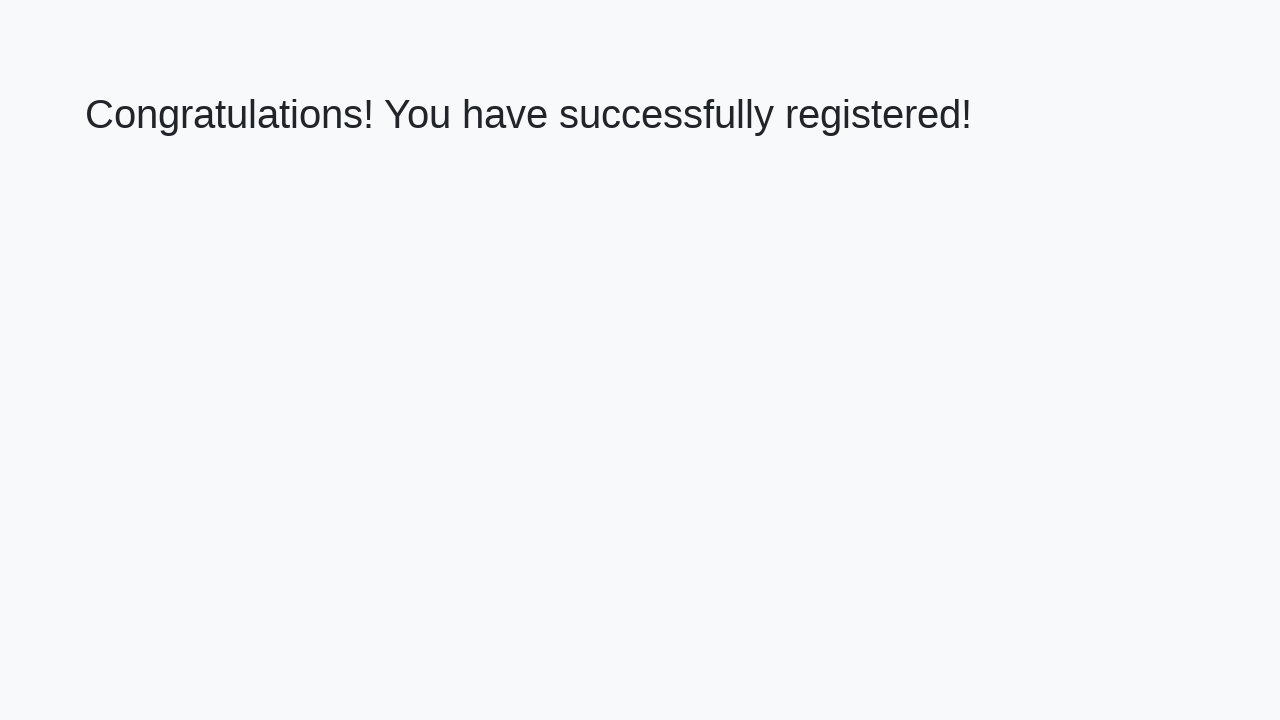

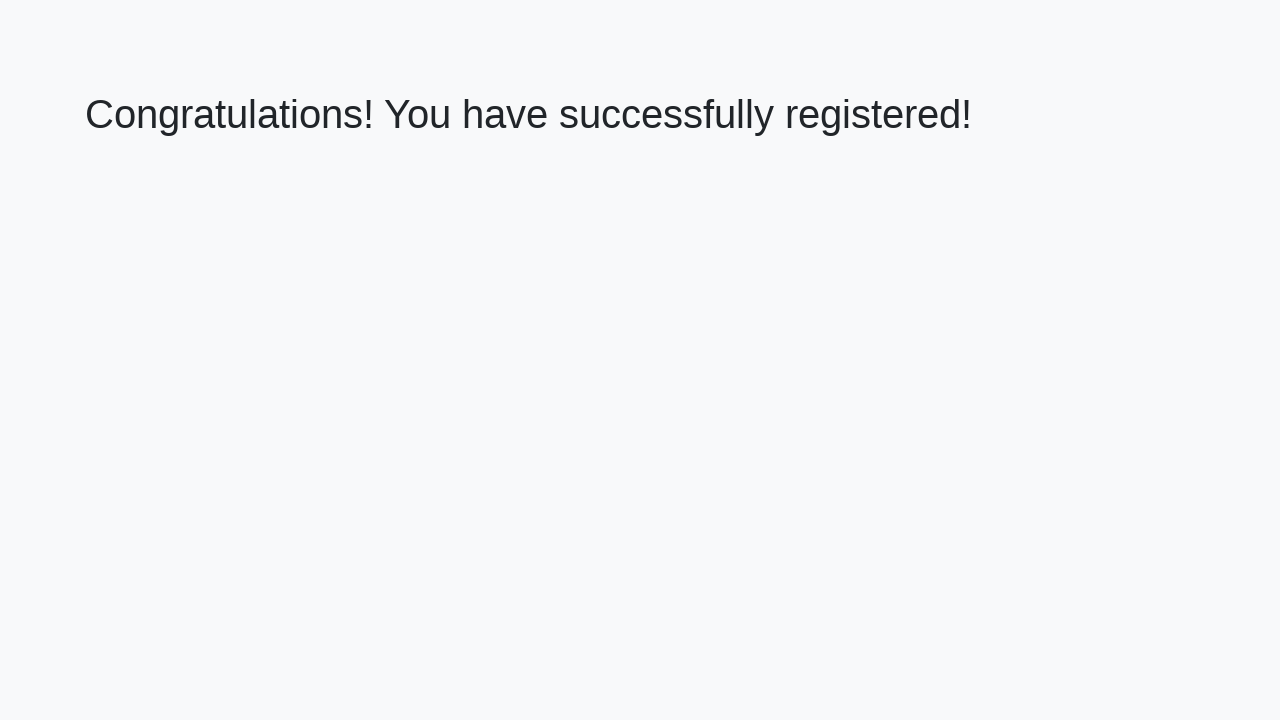